Tests that edits are saved when the input field loses focus (blur event)

Starting URL: https://demo.playwright.dev/todomvc

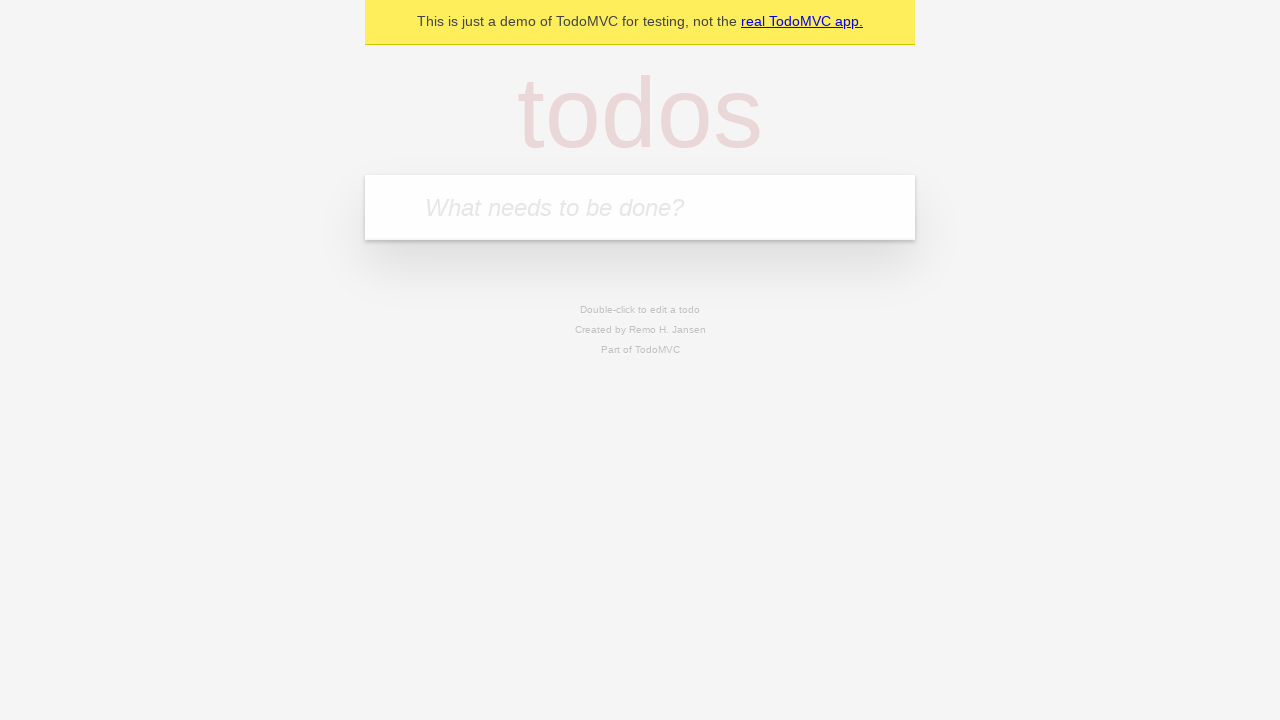

Filled todo input with 'buy some cheese' on internal:attr=[placeholder="What needs to be done?"i]
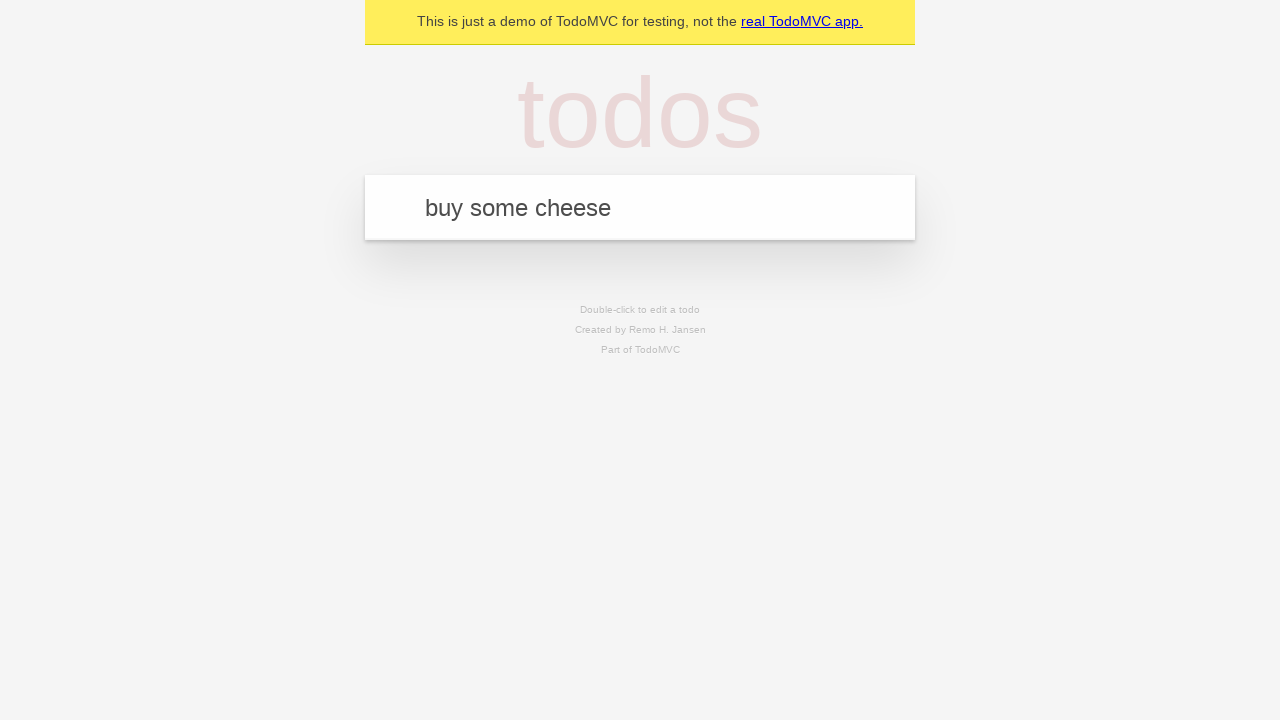

Pressed Enter to create first todo item on internal:attr=[placeholder="What needs to be done?"i]
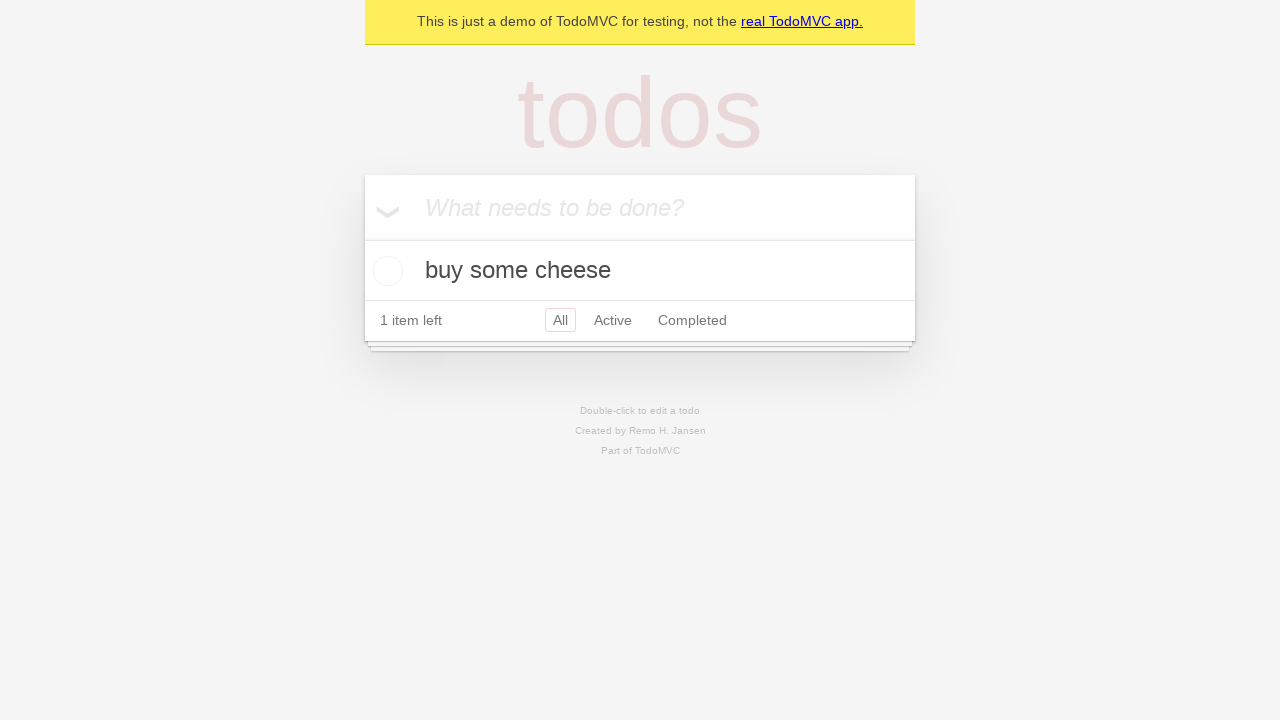

Filled todo input with 'feed the cat' on internal:attr=[placeholder="What needs to be done?"i]
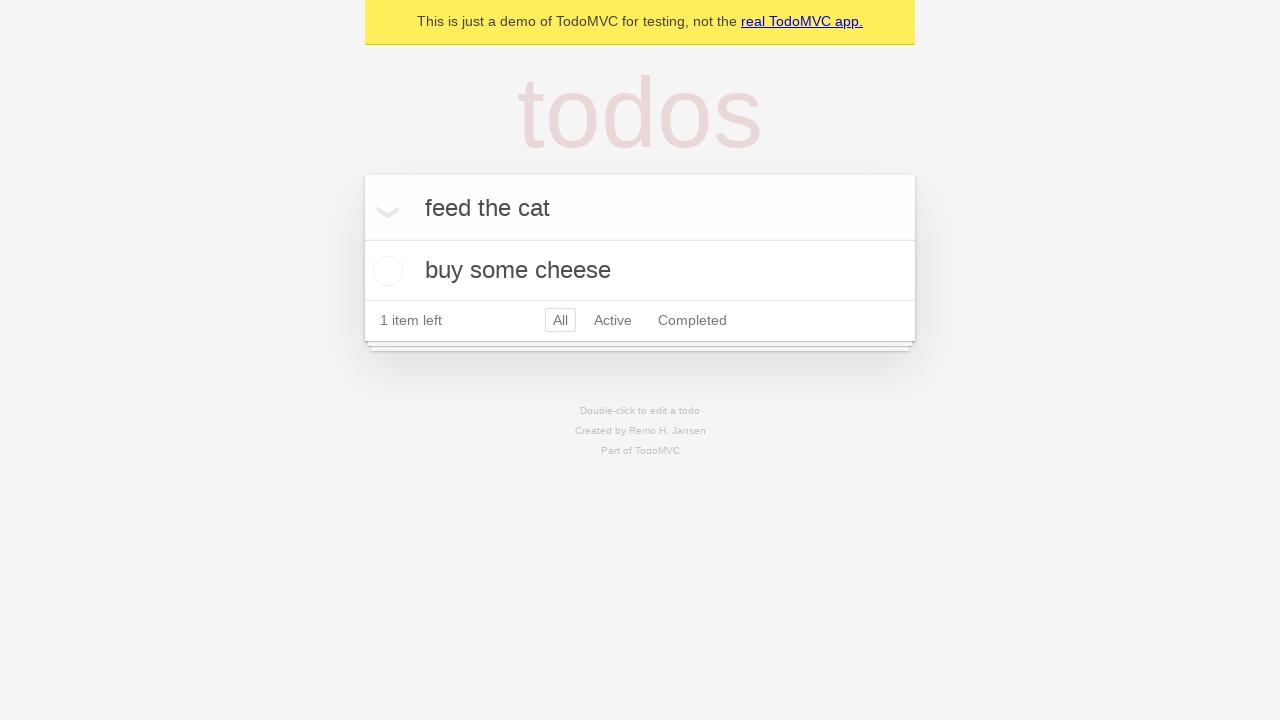

Pressed Enter to create second todo item on internal:attr=[placeholder="What needs to be done?"i]
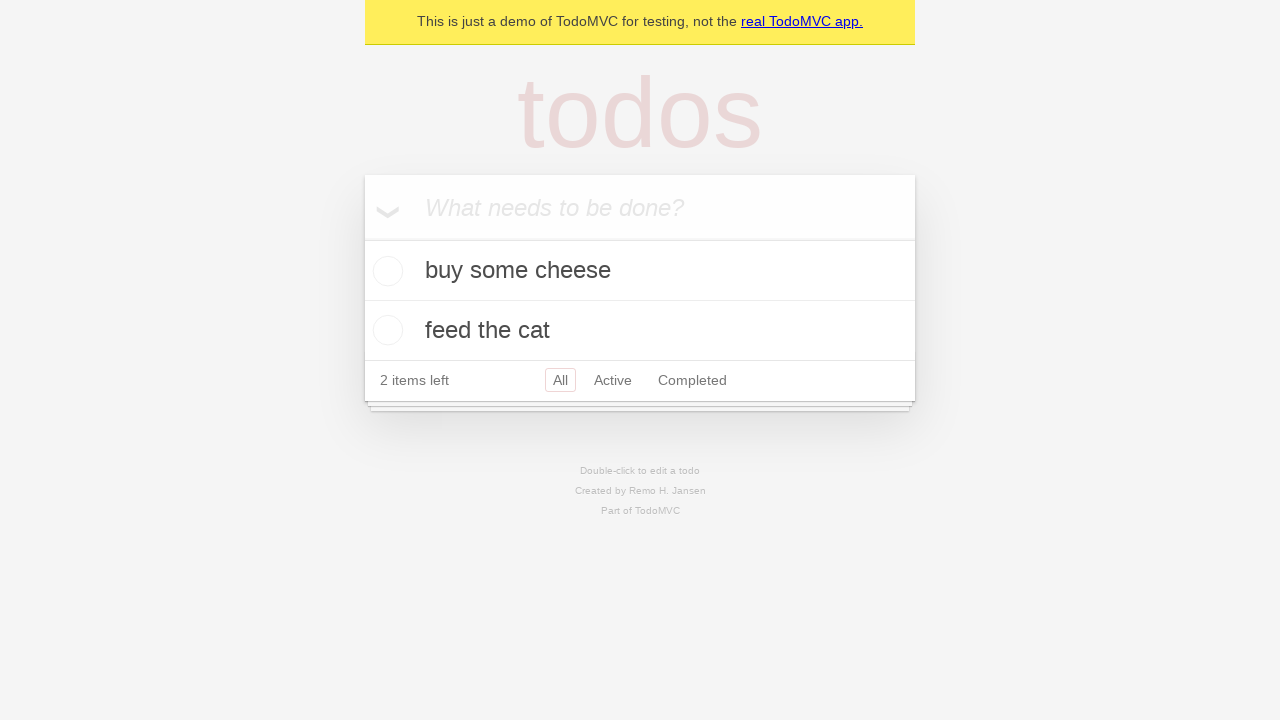

Filled todo input with 'book a doctors appointment' on internal:attr=[placeholder="What needs to be done?"i]
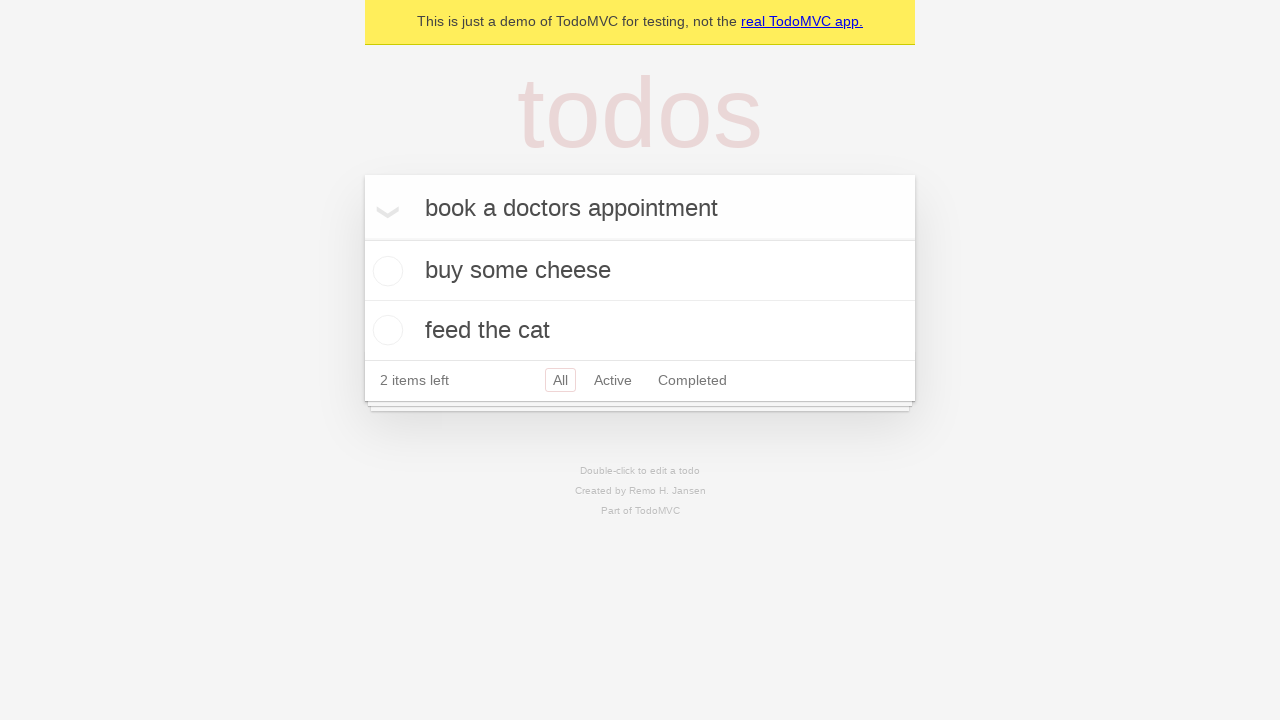

Pressed Enter to create third todo item on internal:attr=[placeholder="What needs to be done?"i]
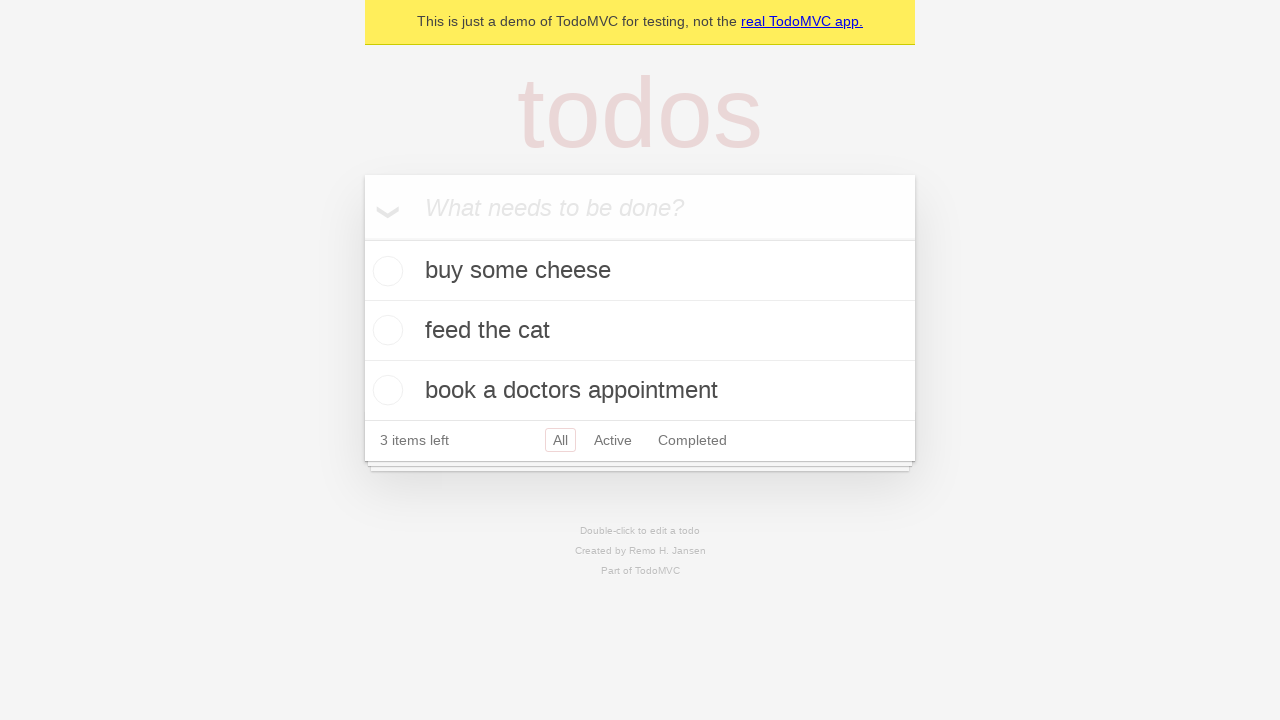

Double-clicked second todo item to enter edit mode at (640, 331) on internal:testid=[data-testid="todo-item"s] >> nth=1
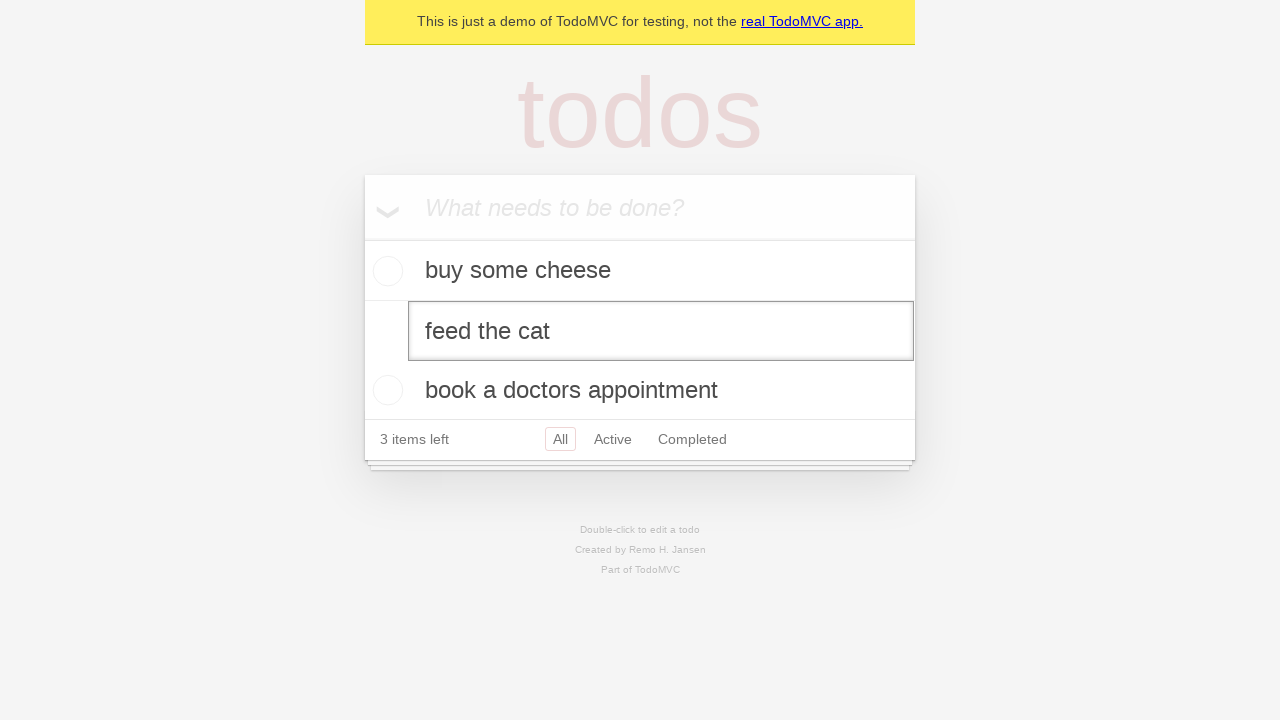

Filled edit textbox with 'buy some sausages' on internal:testid=[data-testid="todo-item"s] >> nth=1 >> internal:role=textbox[nam
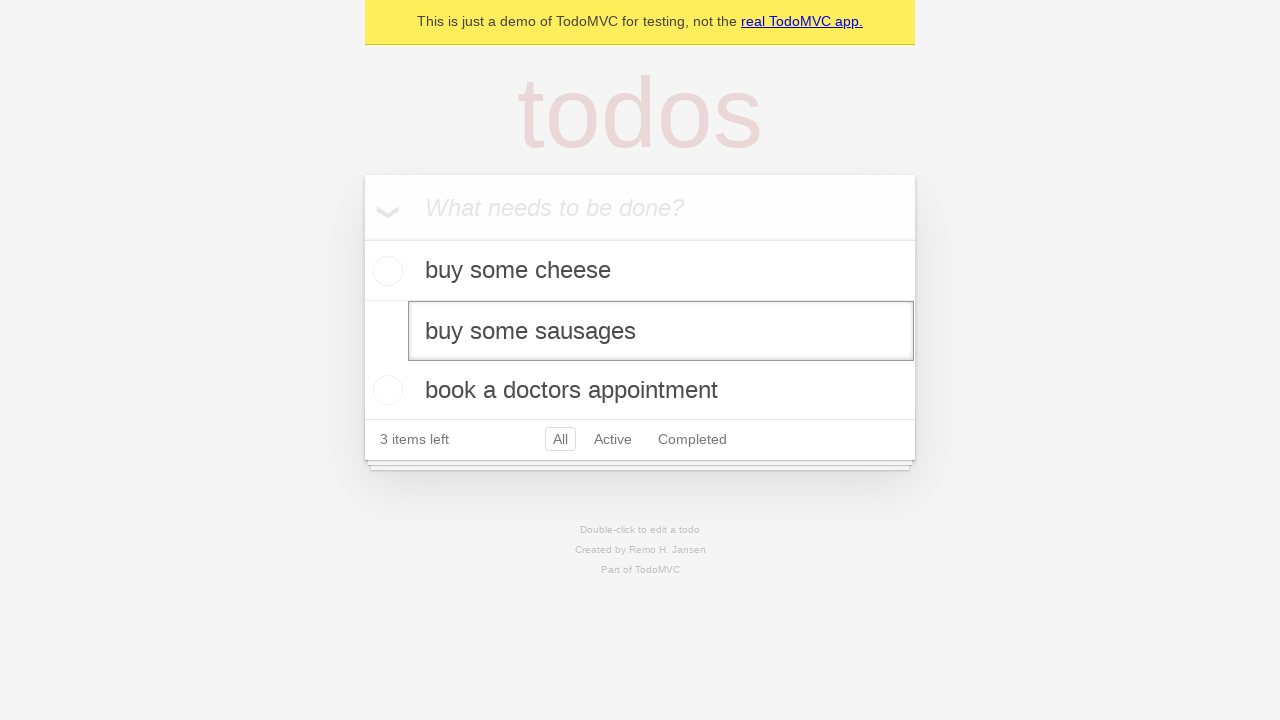

Triggered blur event on edit textbox to save changes
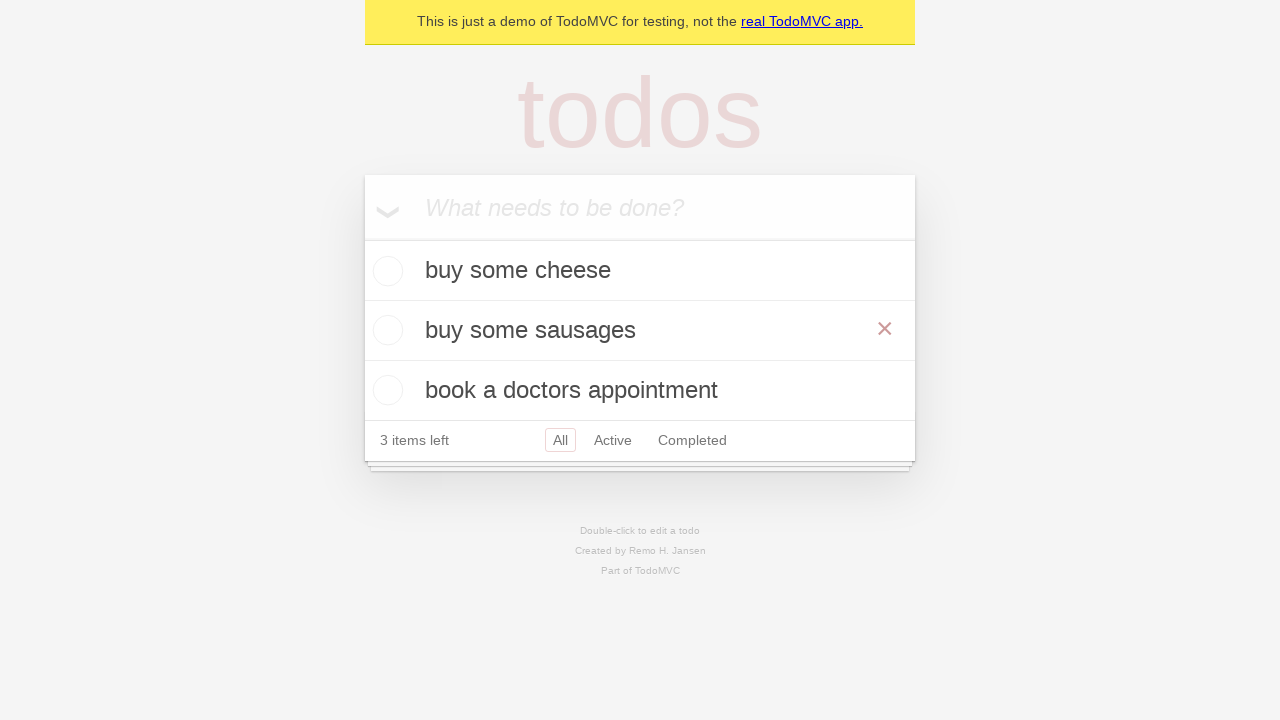

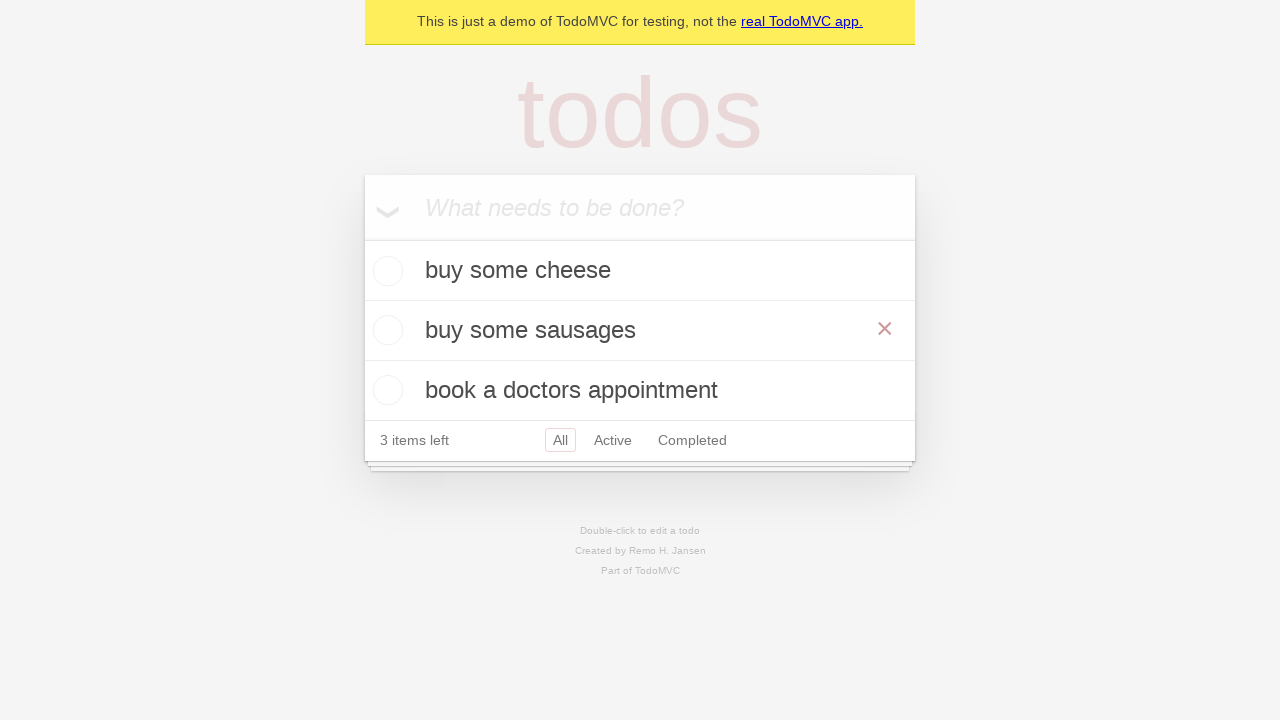